Tests dynamic loading functionality by clicking a Start button and verifying that "Hello World!" text appears after the loading completes

Starting URL: https://the-internet.herokuapp.com/dynamic_loading/1

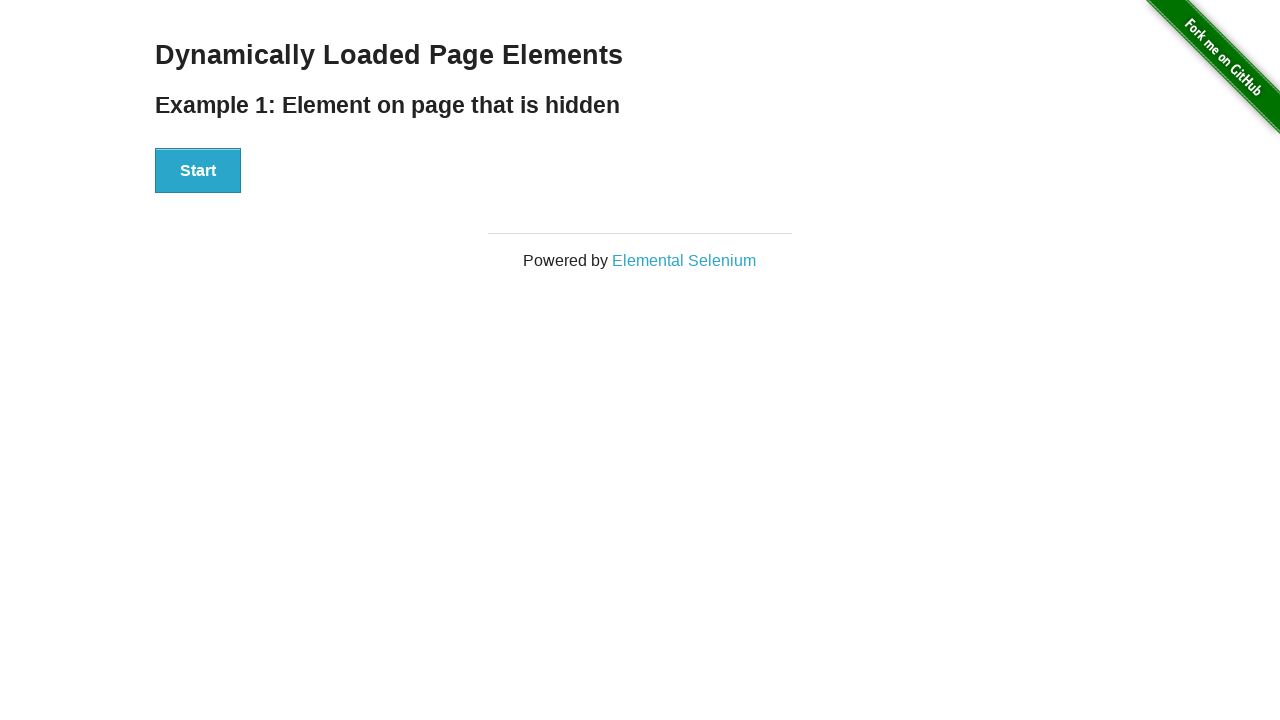

Clicked the Start button to initiate dynamic loading at (198, 171) on xpath=//button
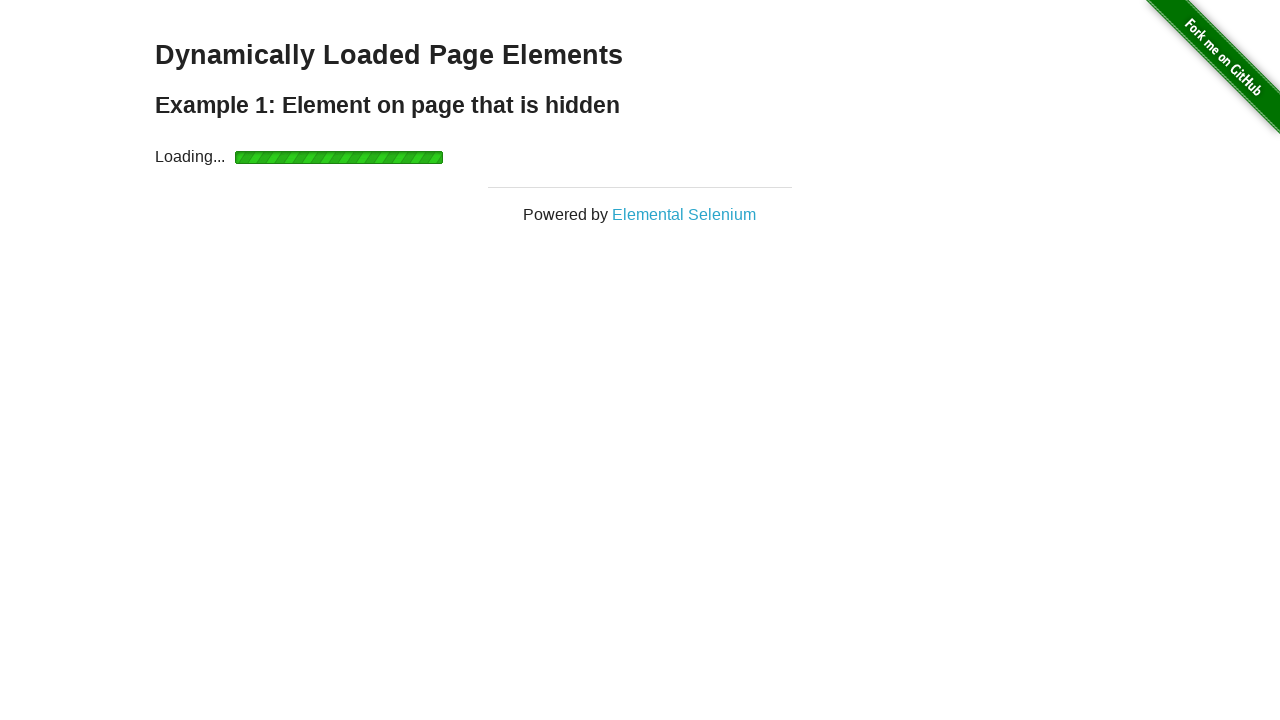

Waited for 'Hello World!' text to become visible after loading completed
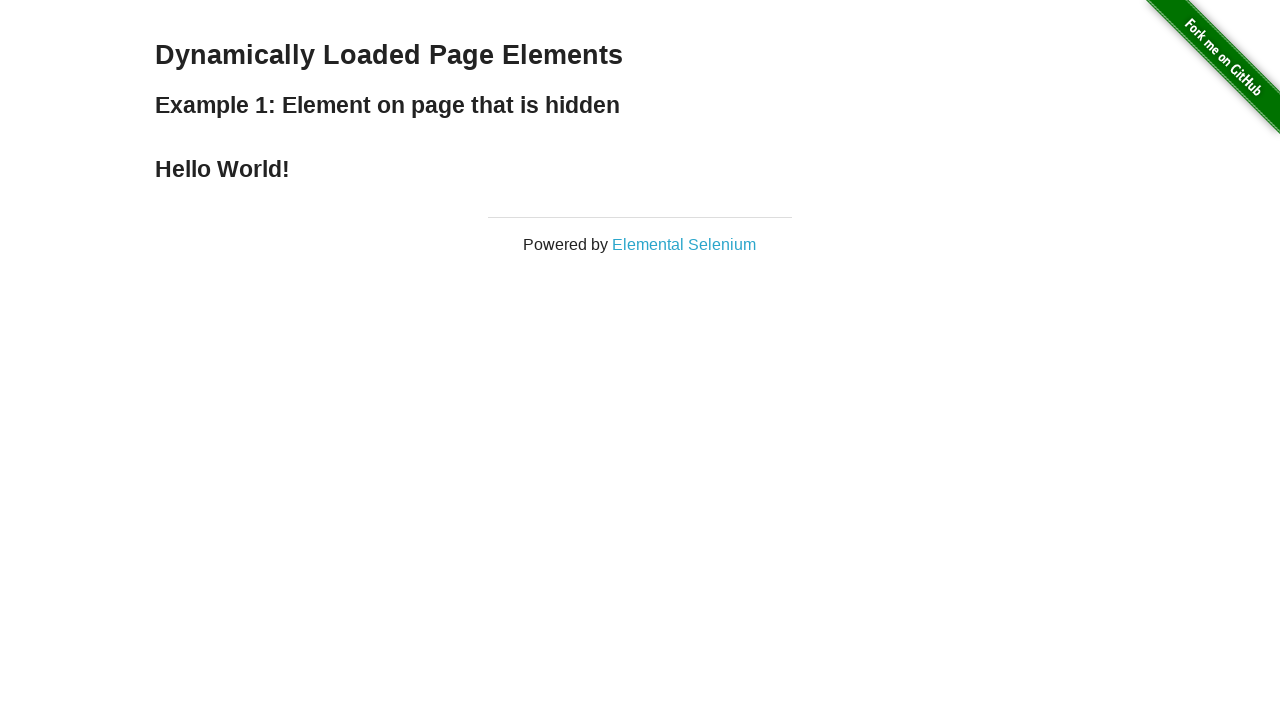

Located the 'Hello World!' text element
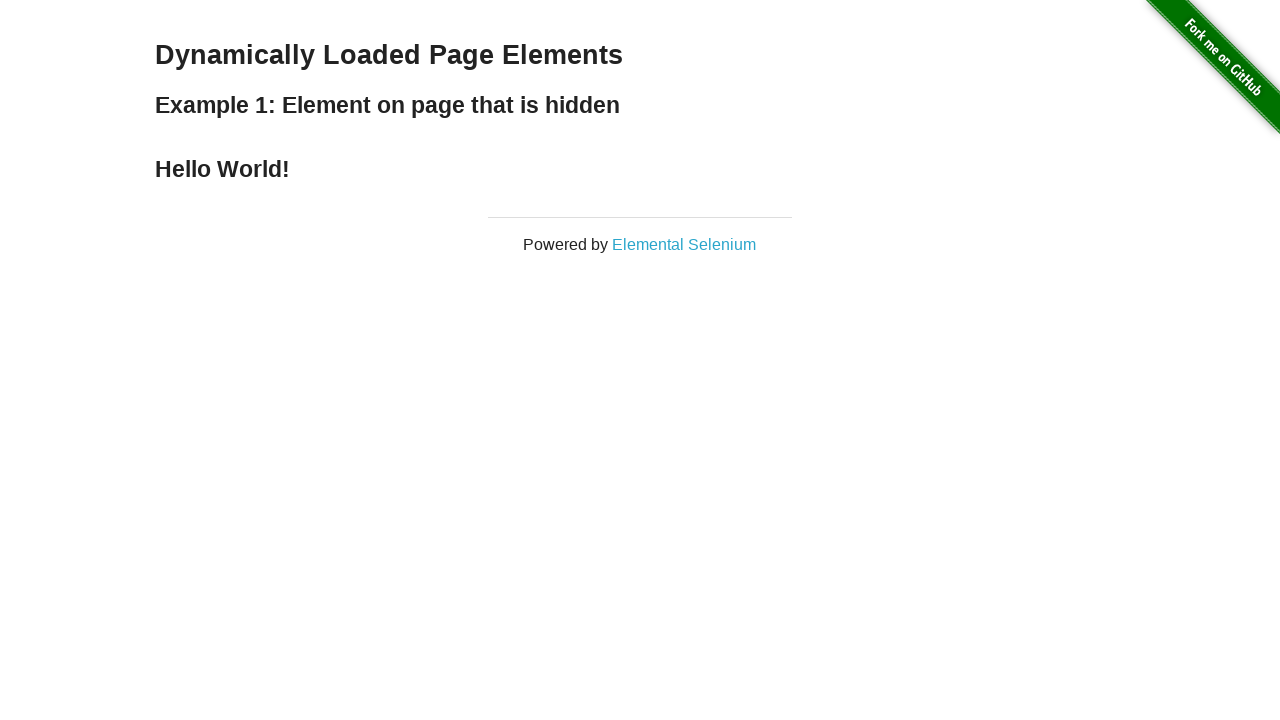

Verified that 'Hello World!' text is visible
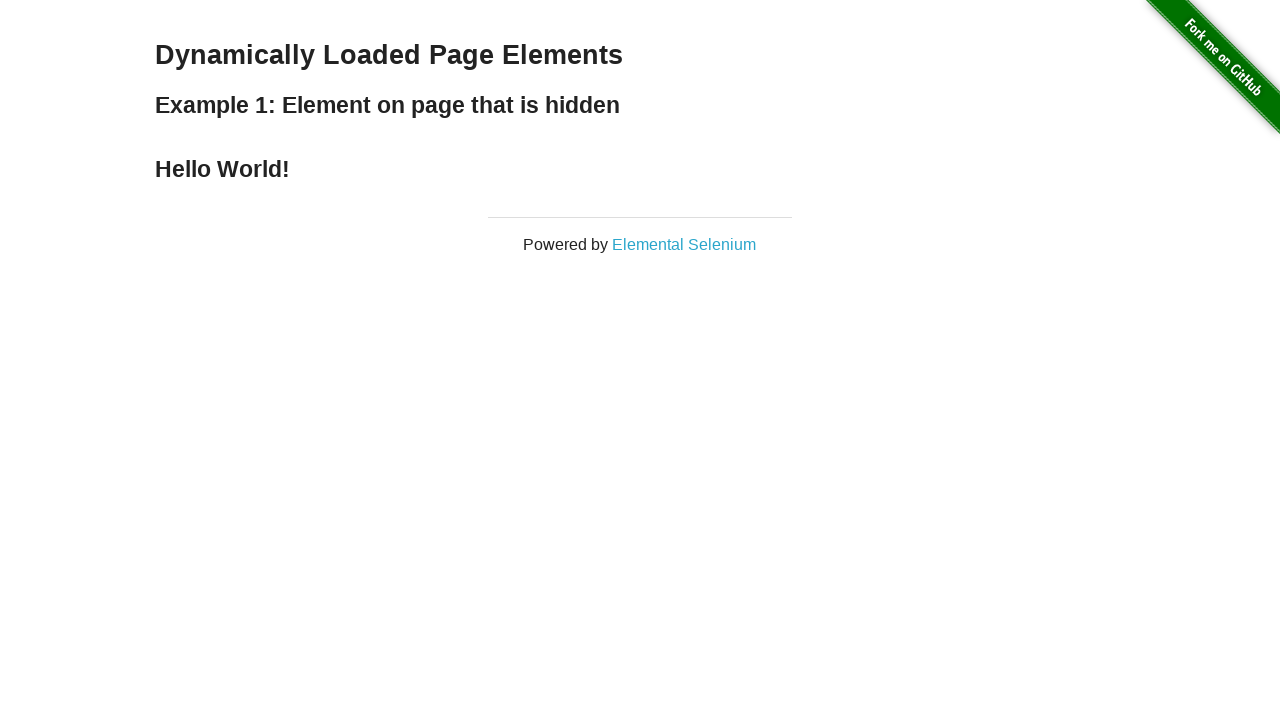

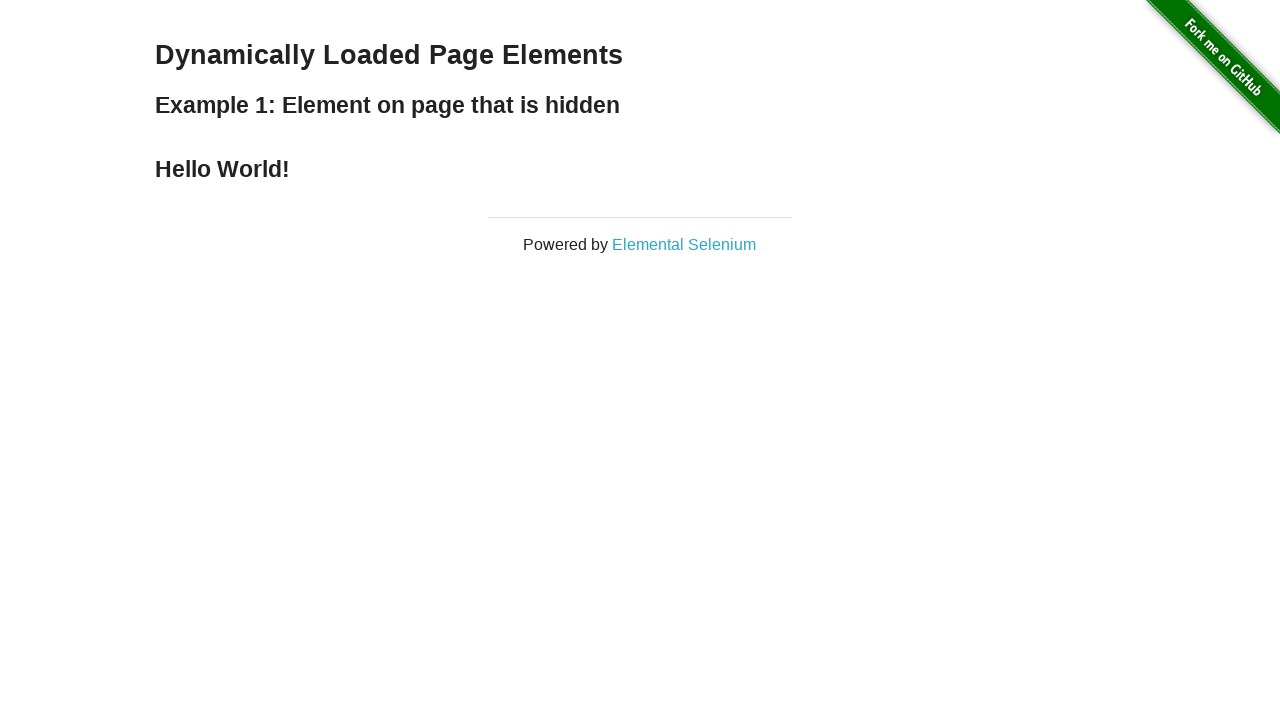